Tests a registration form by filling in name, surname, and email fields, then submitting and verifying the success message.

Starting URL: http://suninjuly.github.io/registration1.html

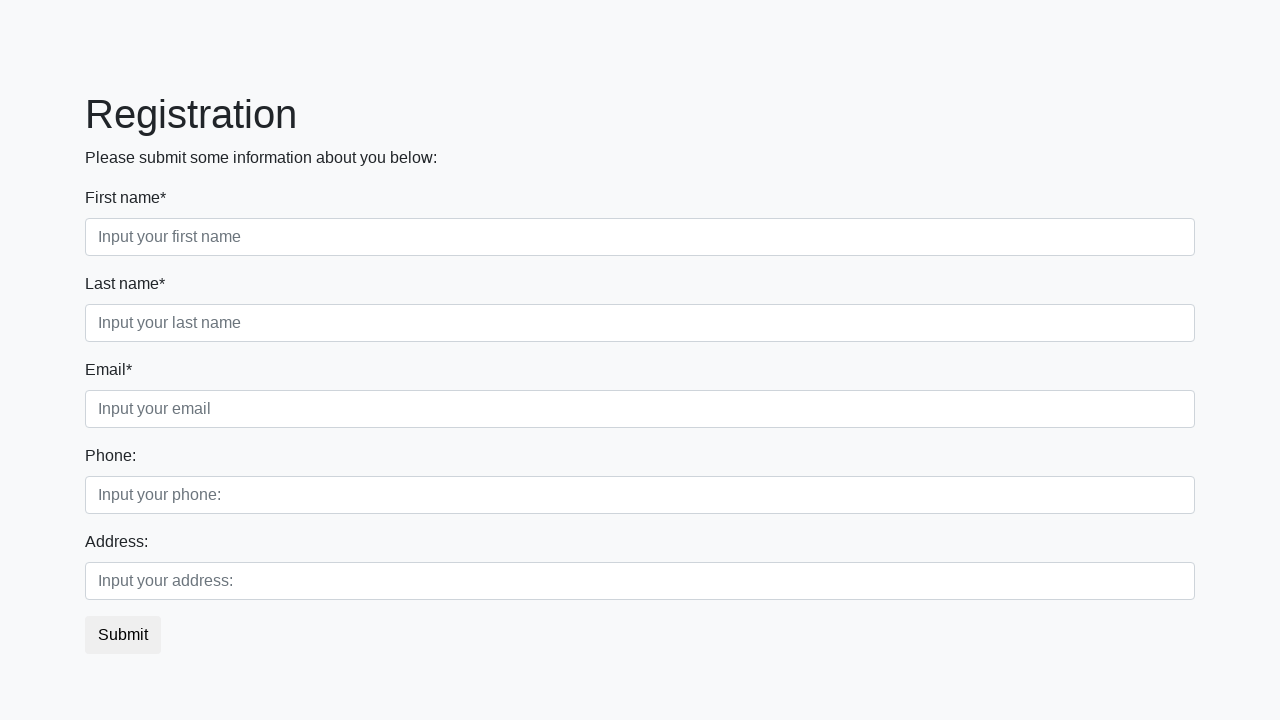

Filled first name field with 'Ivan' on .first_block .first
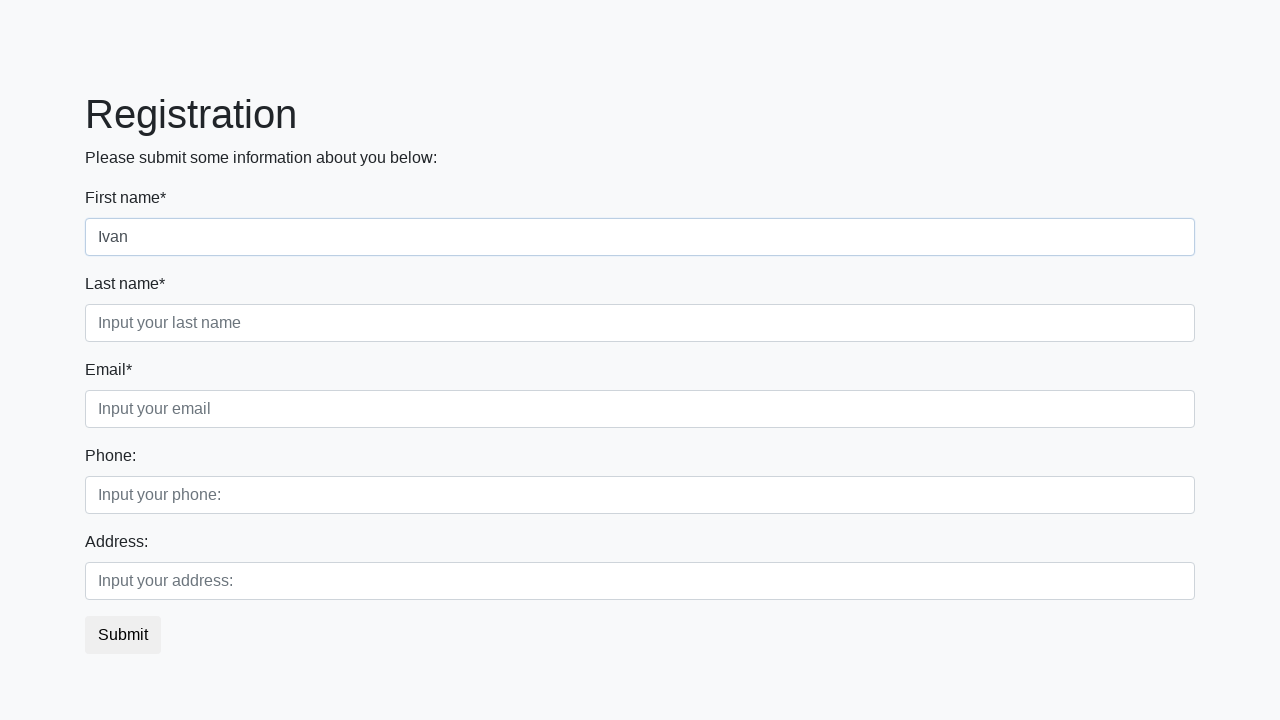

Filled last name field with 'Ivanov' on .first_block .second
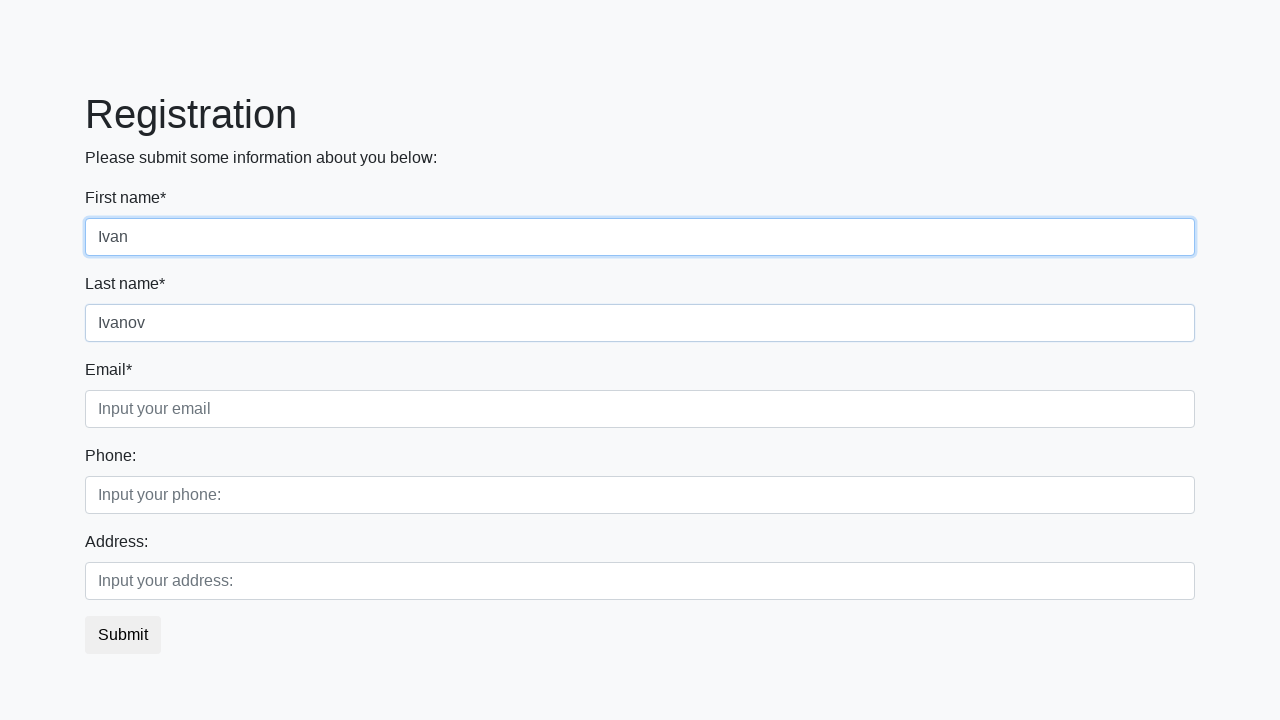

Filled email field with 'ivan2000@mail.ru' on .first_block .third
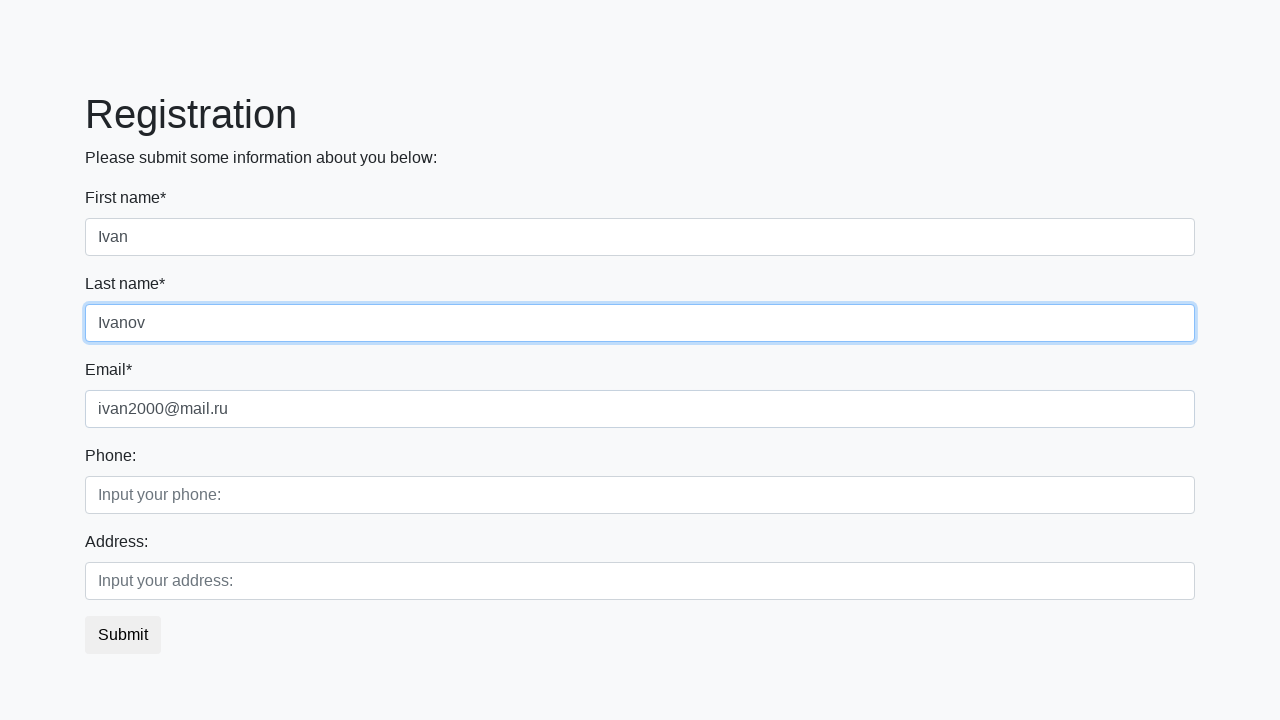

Clicked submit button at (123, 635) on button.btn
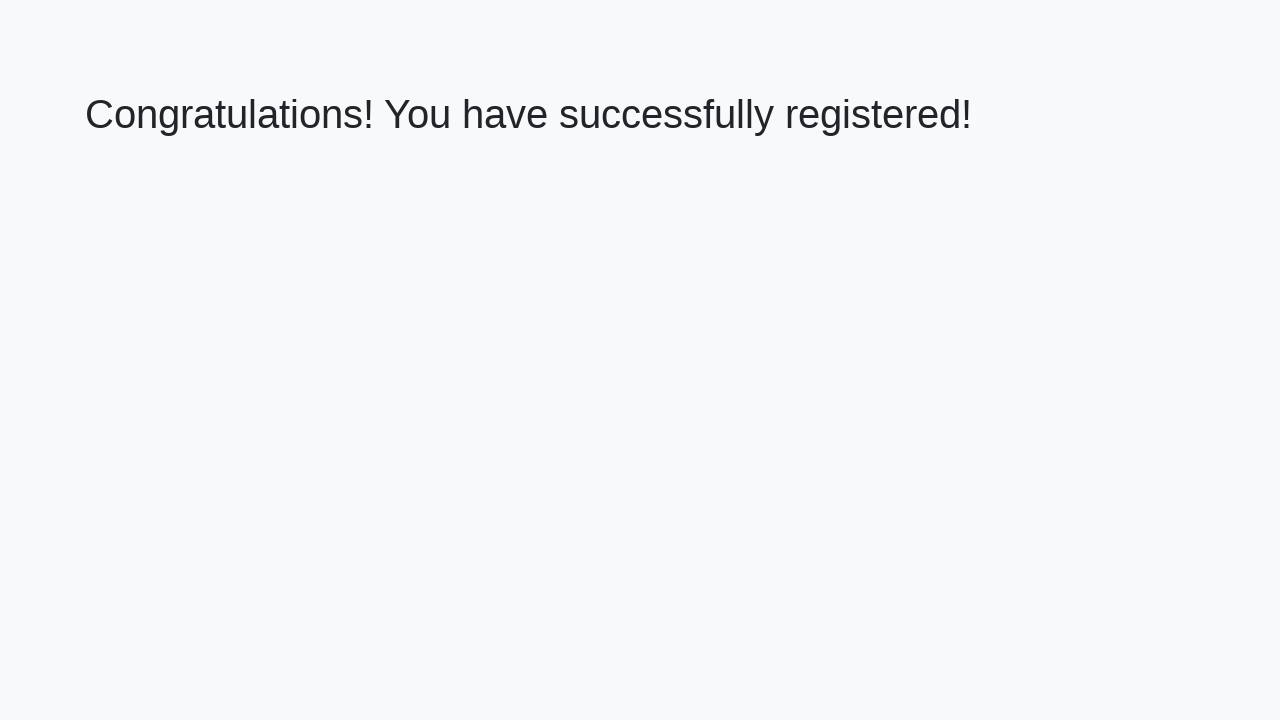

Success message element loaded
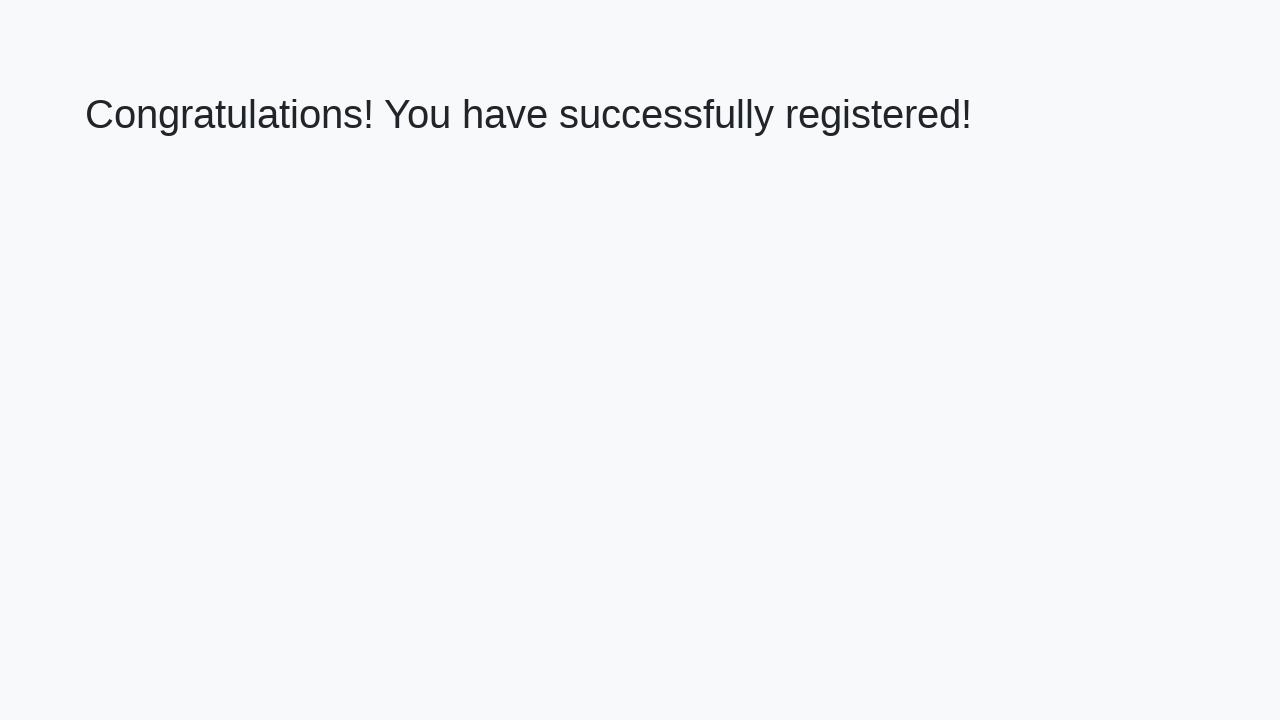

Verified success message 'Congratulations! You have successfully registered!'
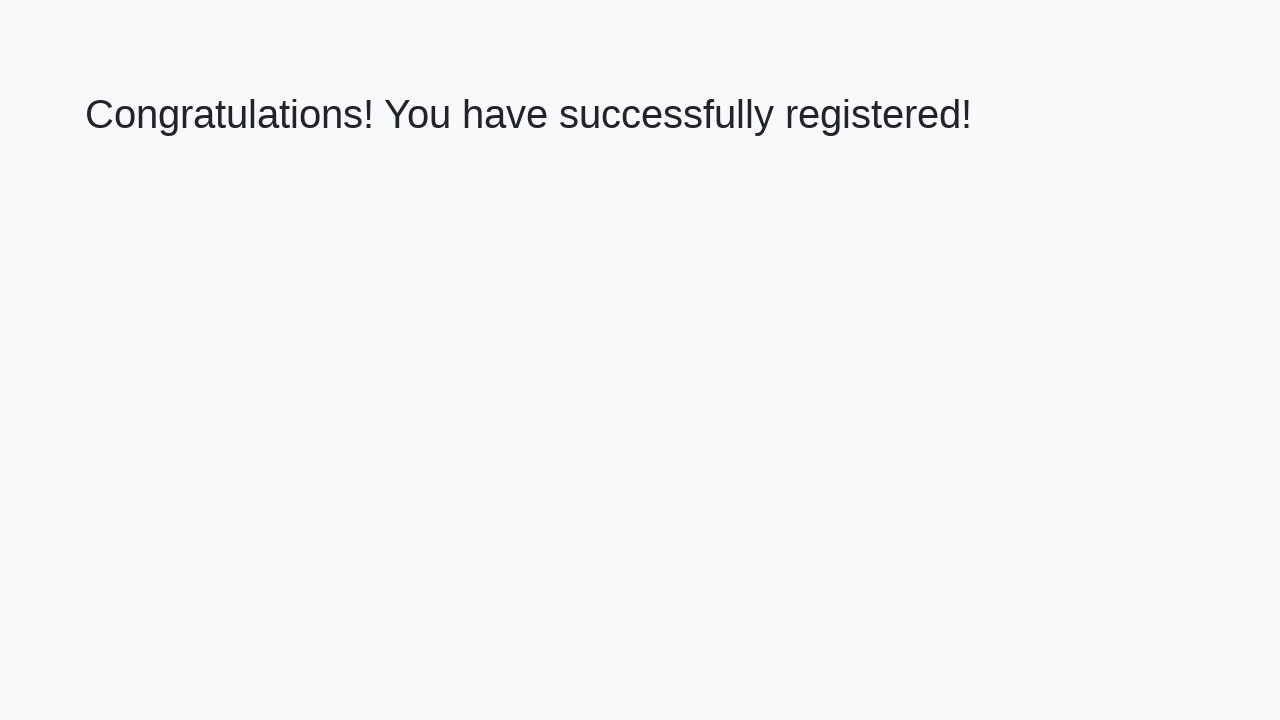

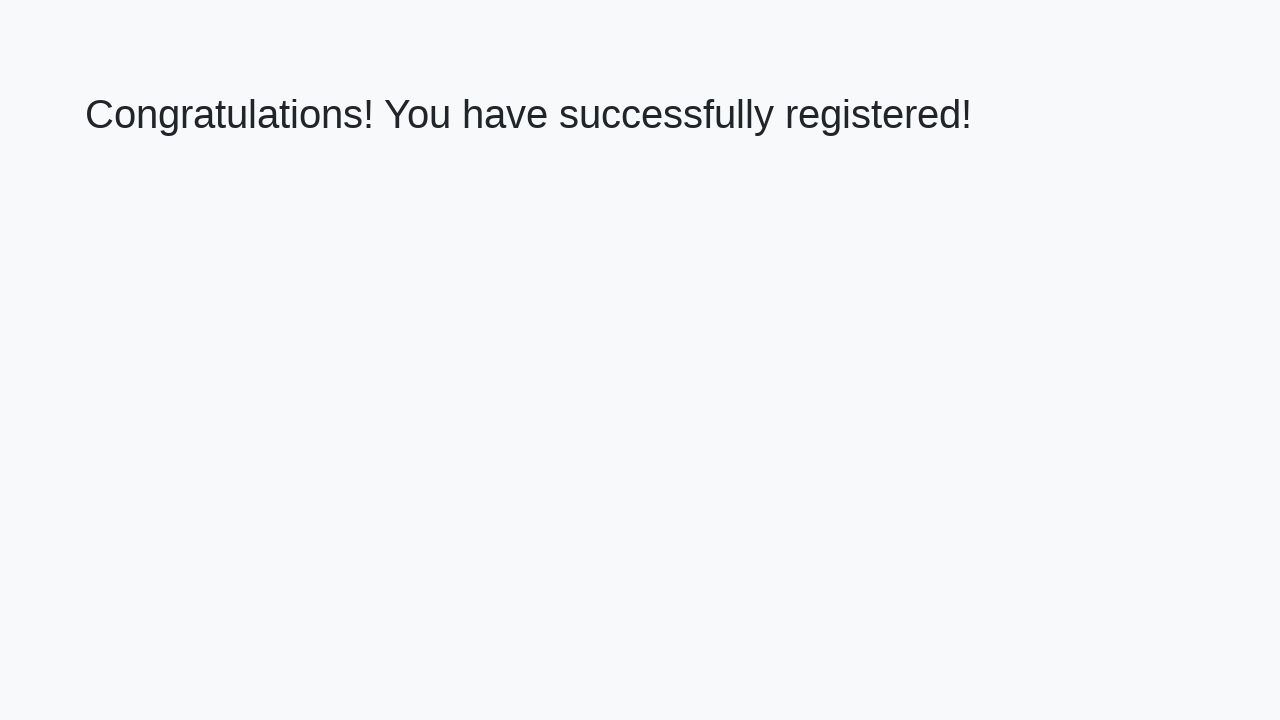